Tests a number input field by entering a value, verifying it, then using the arrow up key to increment the value and verifying the increment worked.

Starting URL: http://the-internet.herokuapp.com/inputs

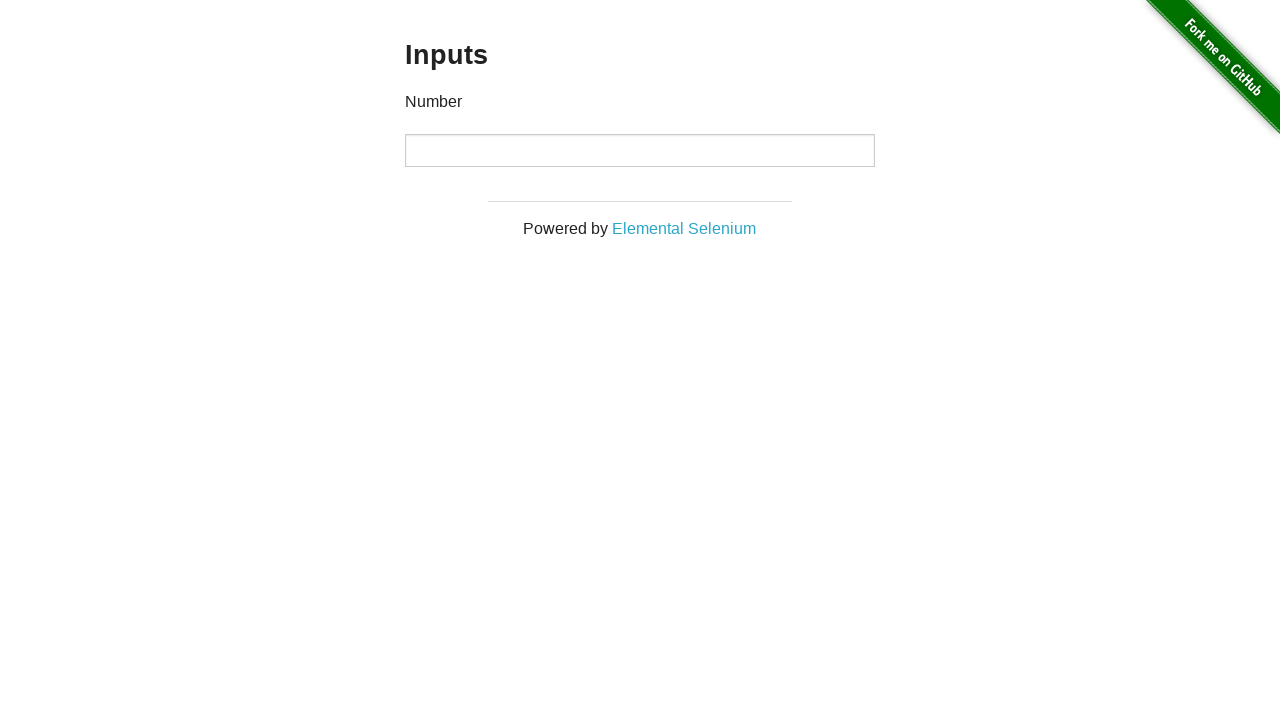

Navigated to the-internet.herokuapp.com/inputs
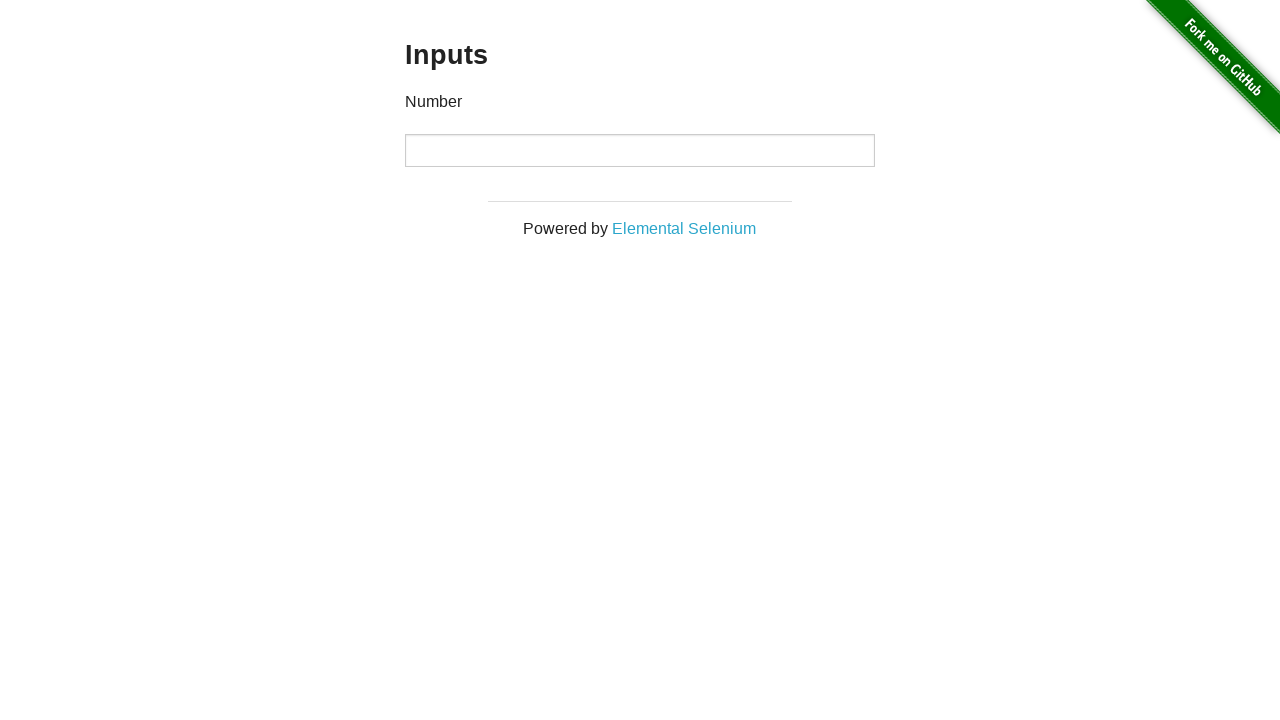

Filled number input field with value '20' on input[type='number']
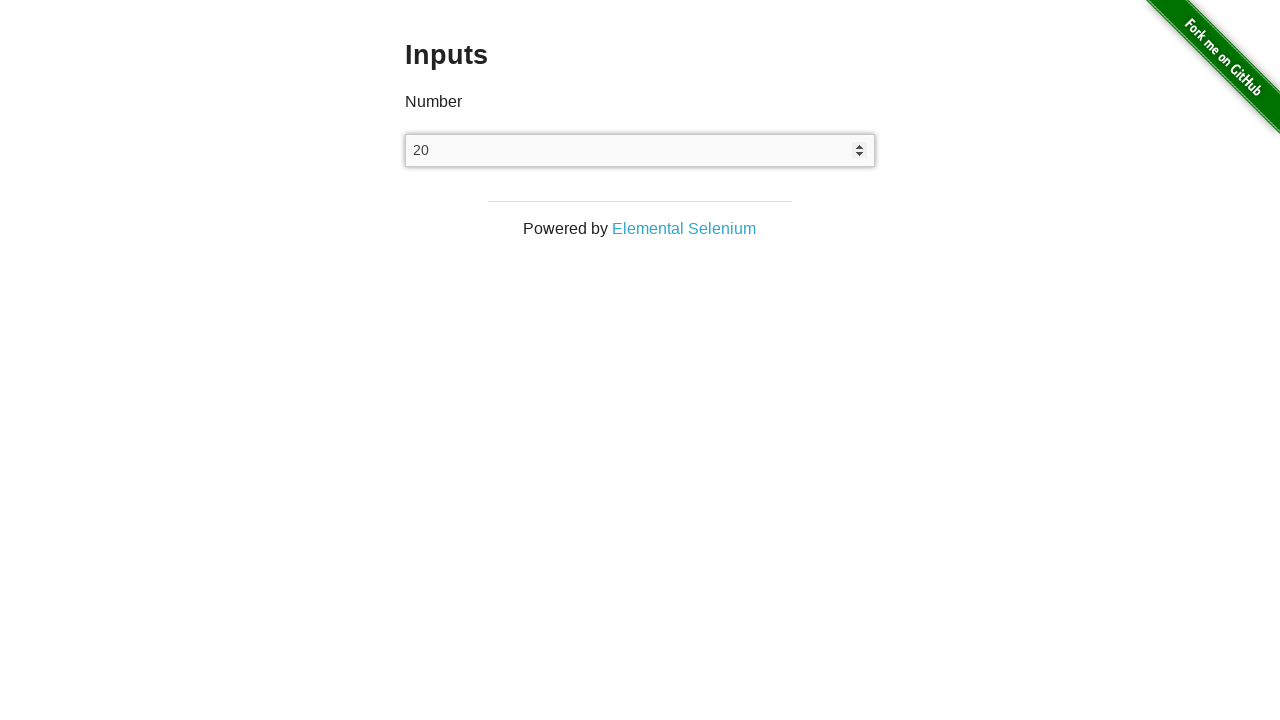

Verified input field value is '20'
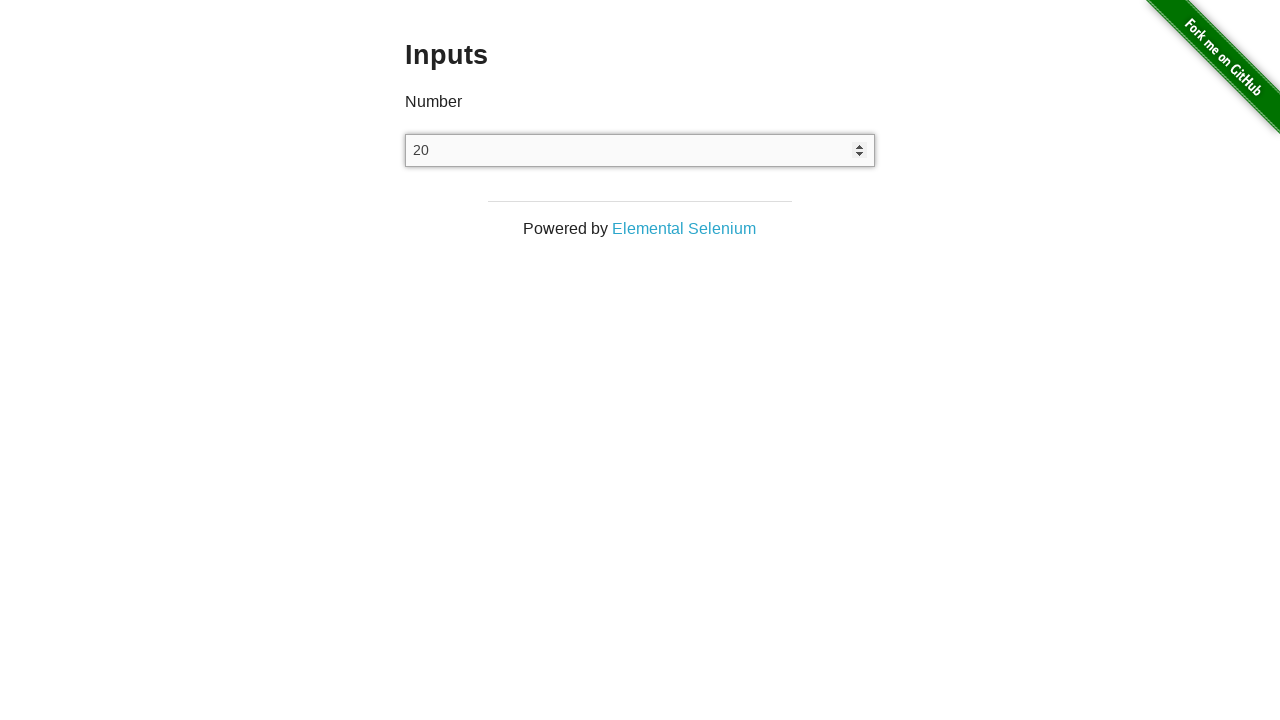

Pressed ArrowUp key to increment the value on input[type='number']
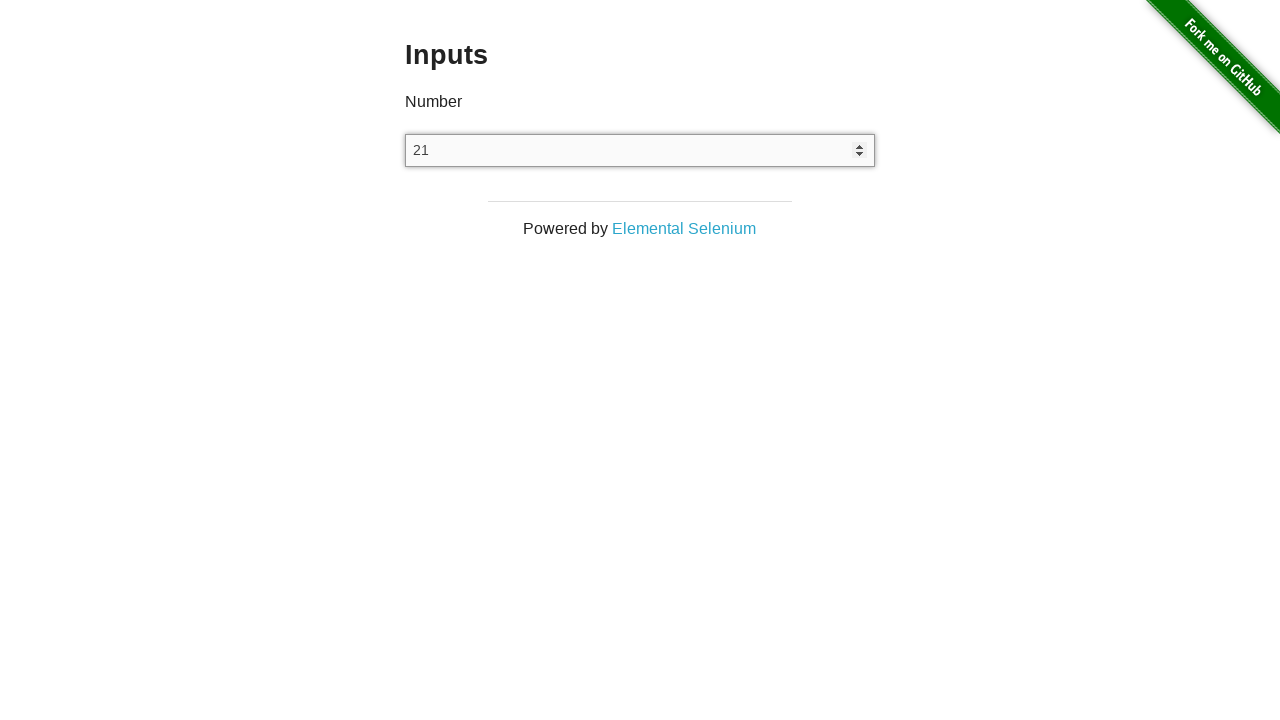

Verified input field value incremented to '21'
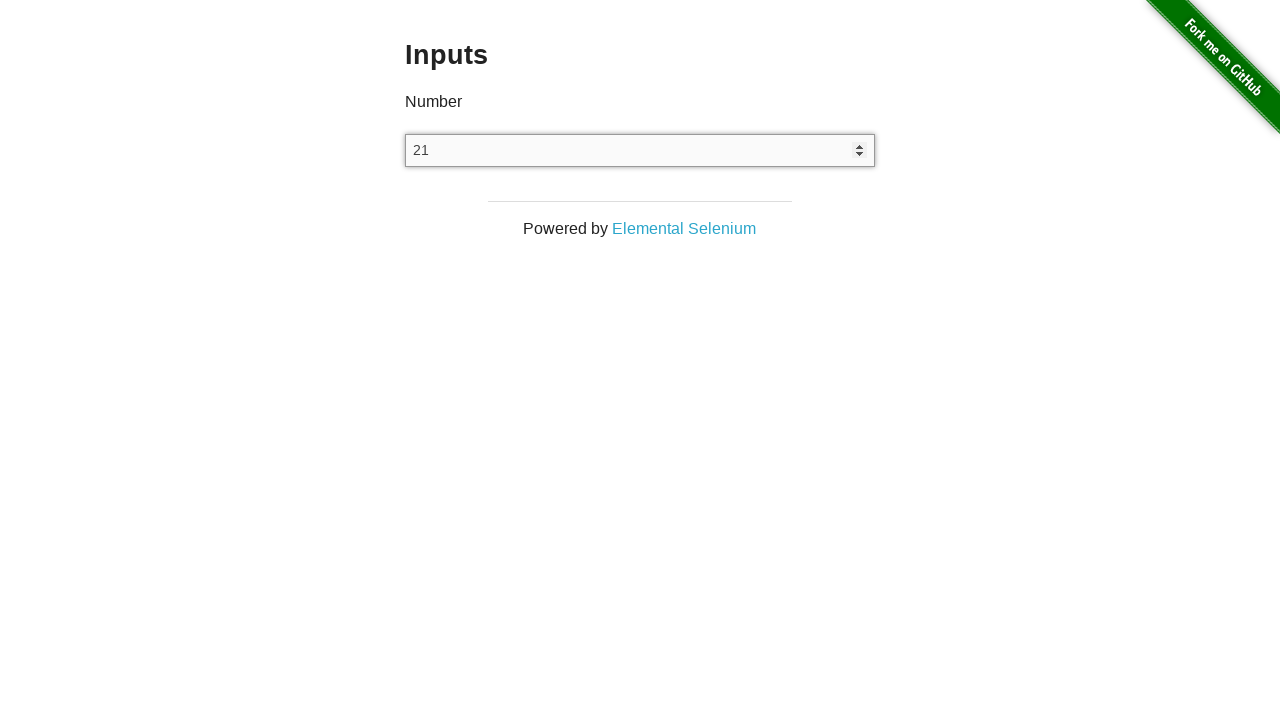

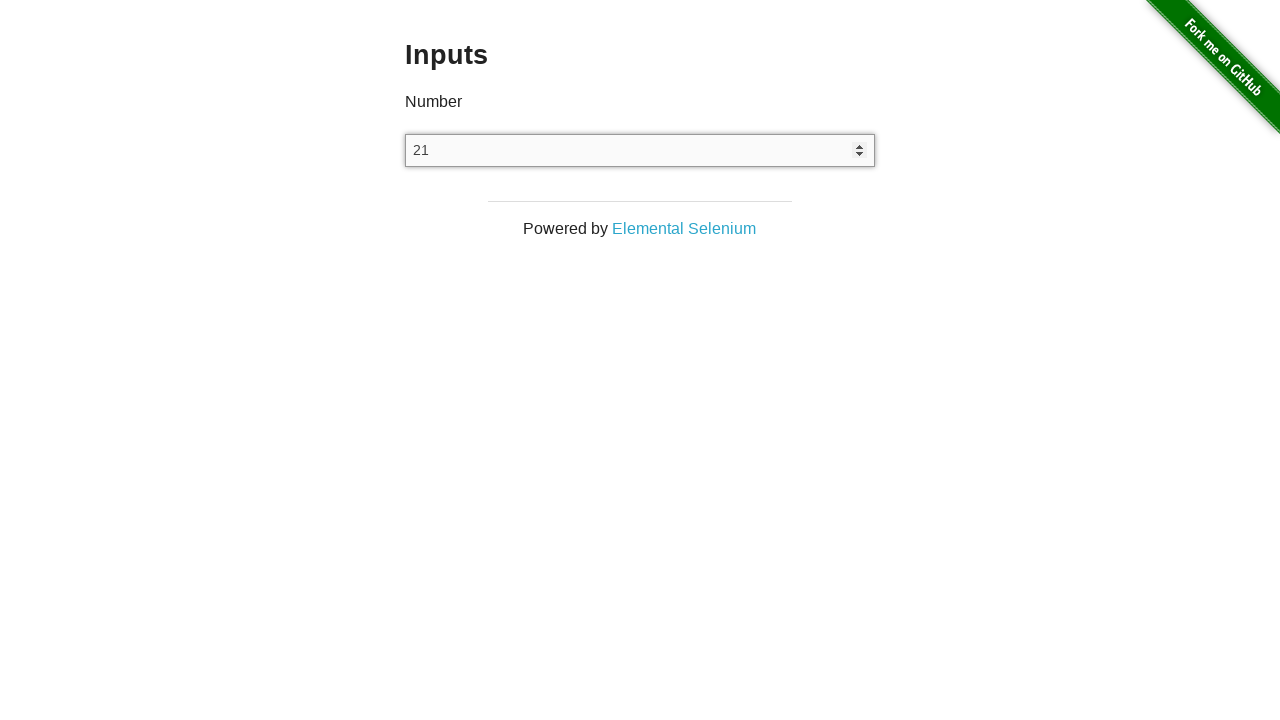